Tests sortable data tables by navigating to the tables page and clicking on the Last Name column header to sort Table 2.

Starting URL: https://the-internet.herokuapp.com/

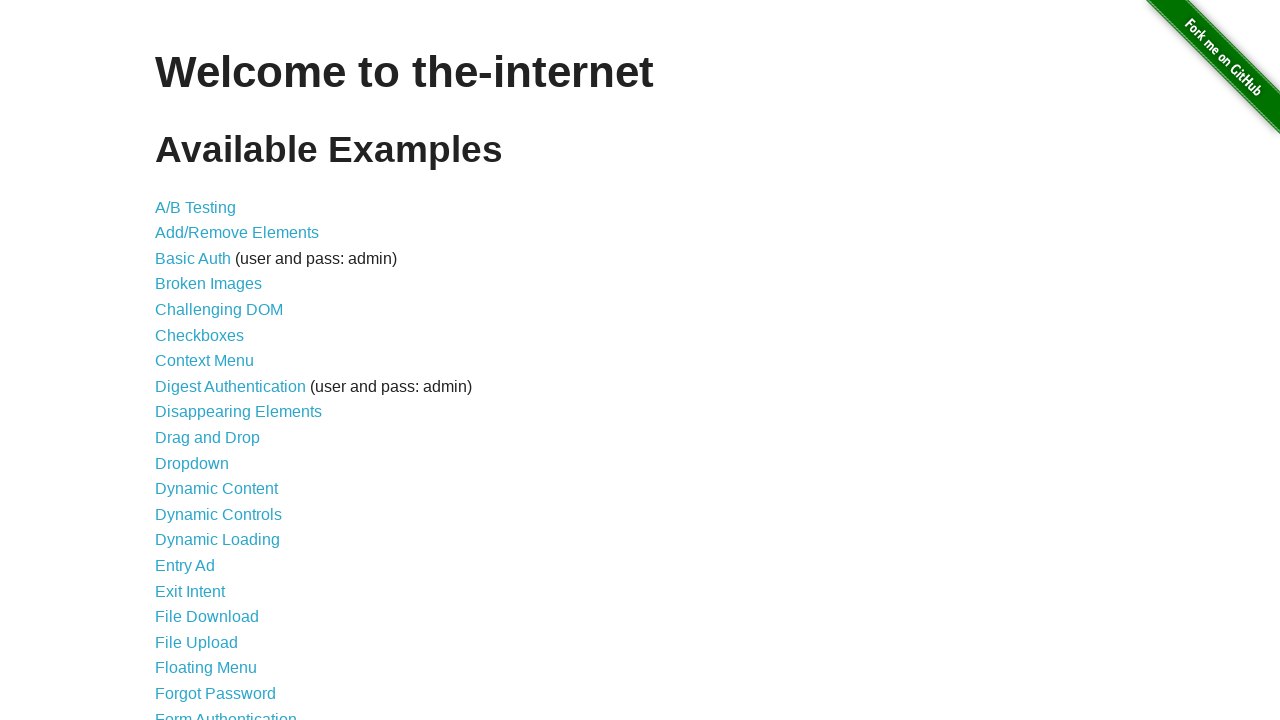

Clicked on Sortable Data Tables link at (230, 574) on a[href='/tables']
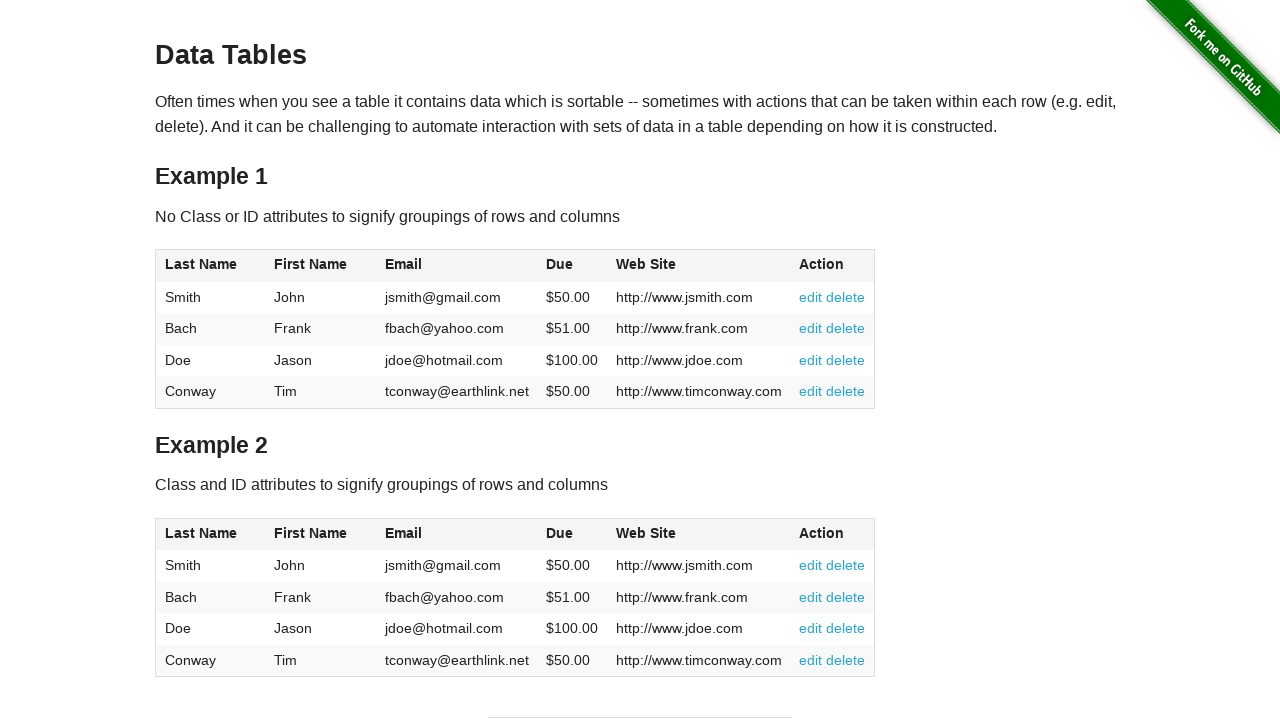

Tables loaded and table1 selector found
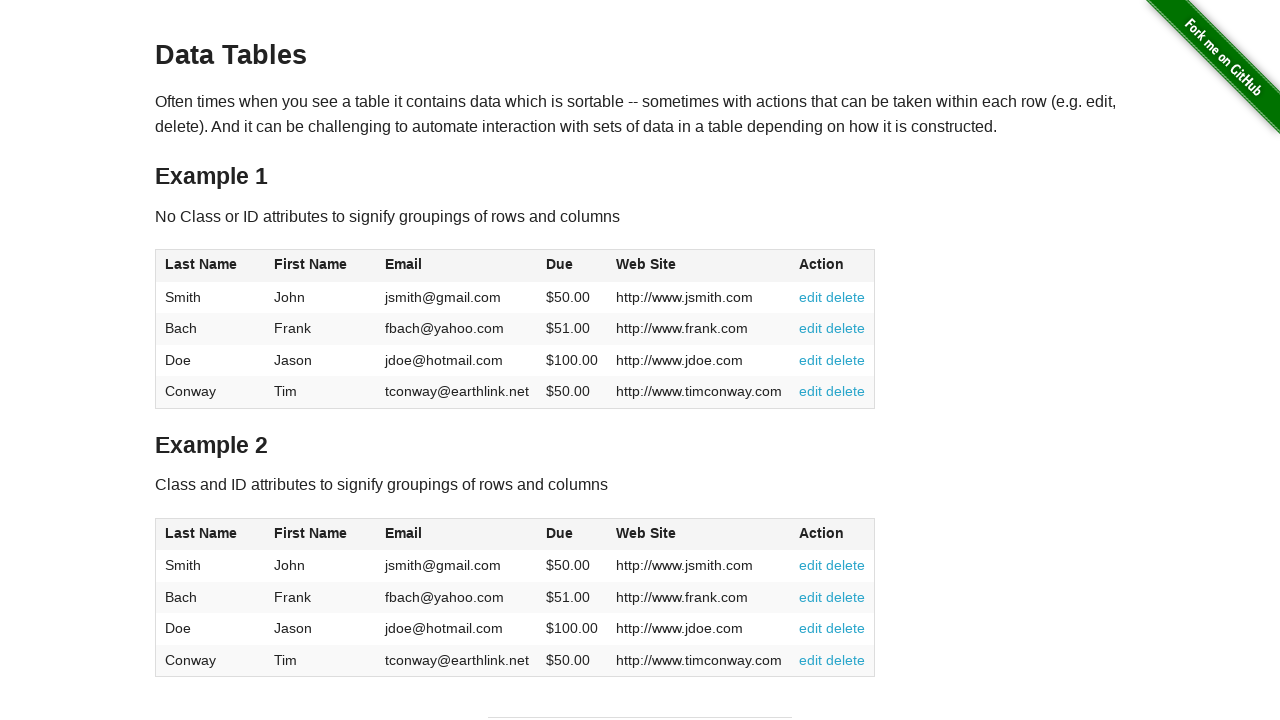

Clicked Last Name column header in Table 2 to sort at (210, 534) on #table2 thead th:nth-child(1)
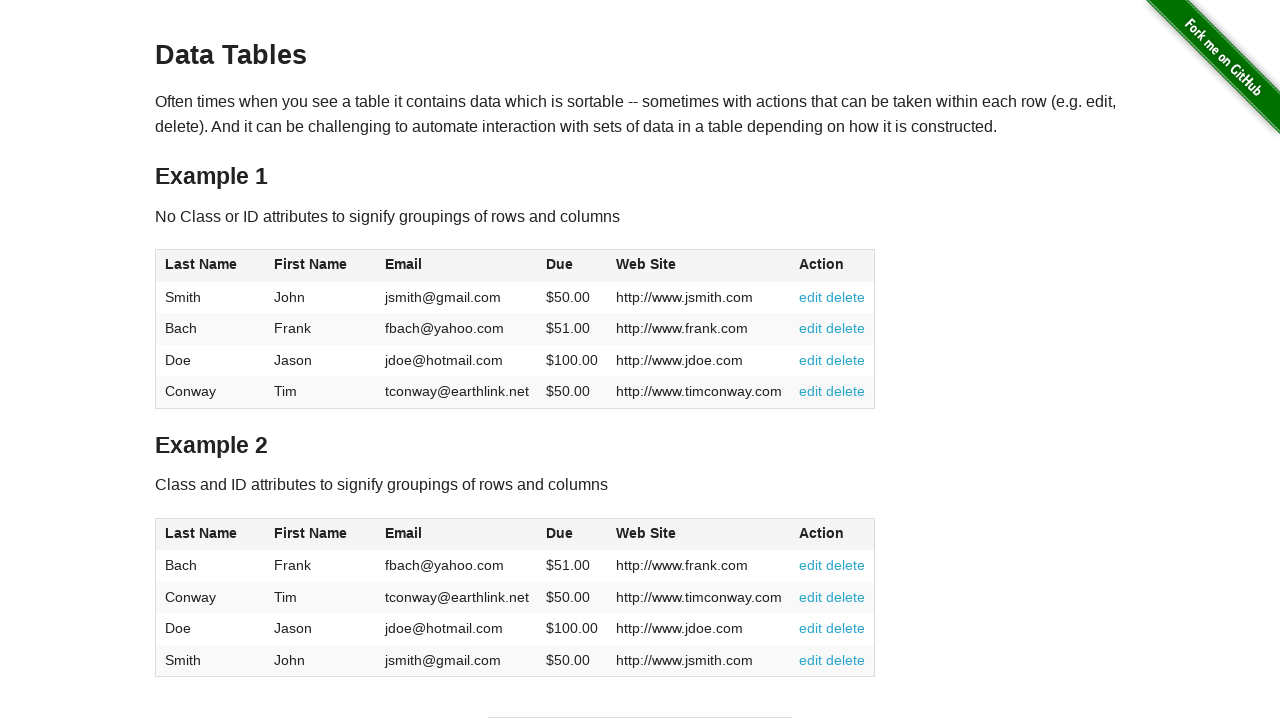

Waited for sort operation to complete
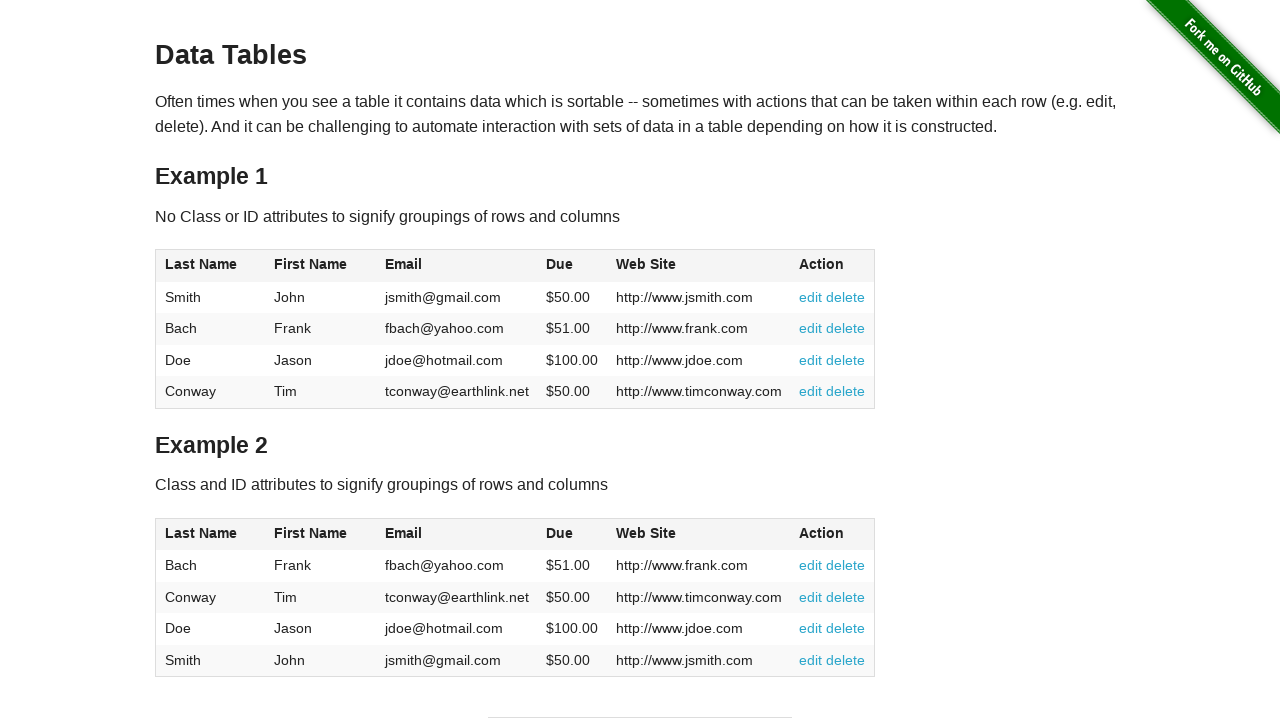

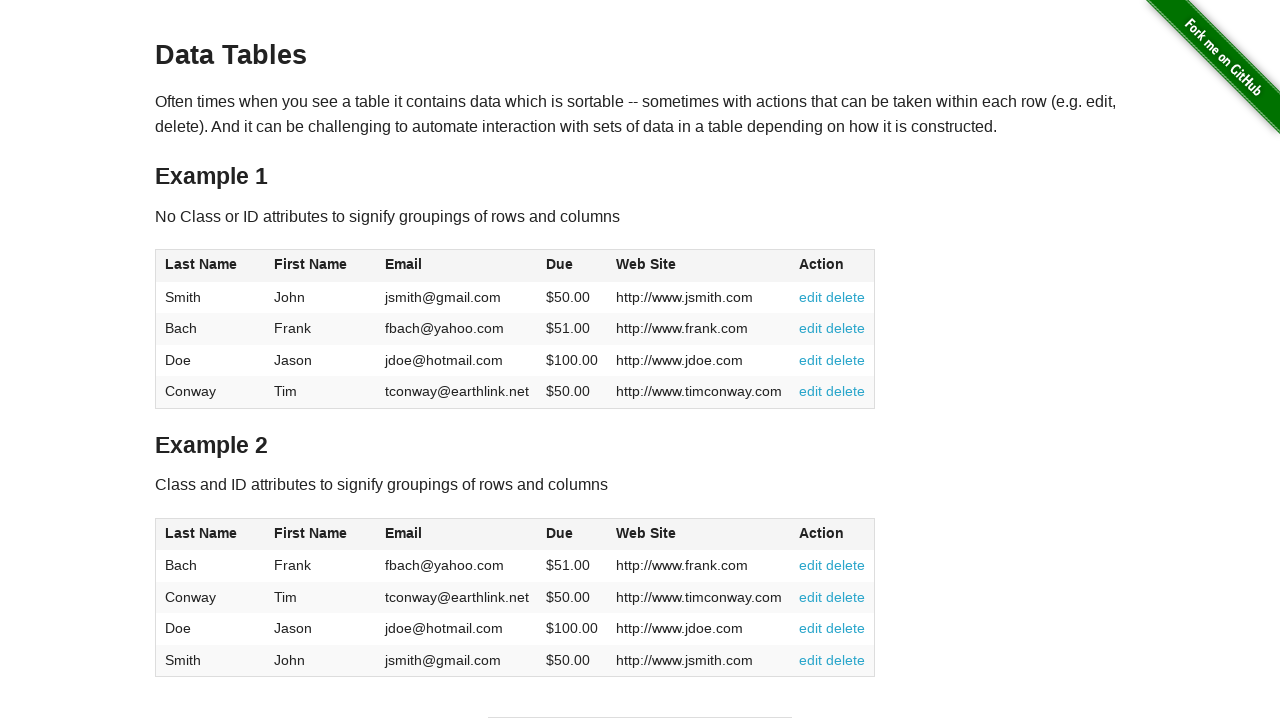